Tests web table sorting functionality by clicking on a column header and verifying that the table data becomes sorted alphabetically

Starting URL: https://rahulshettyacademy.com/seleniumPractise/#/offers

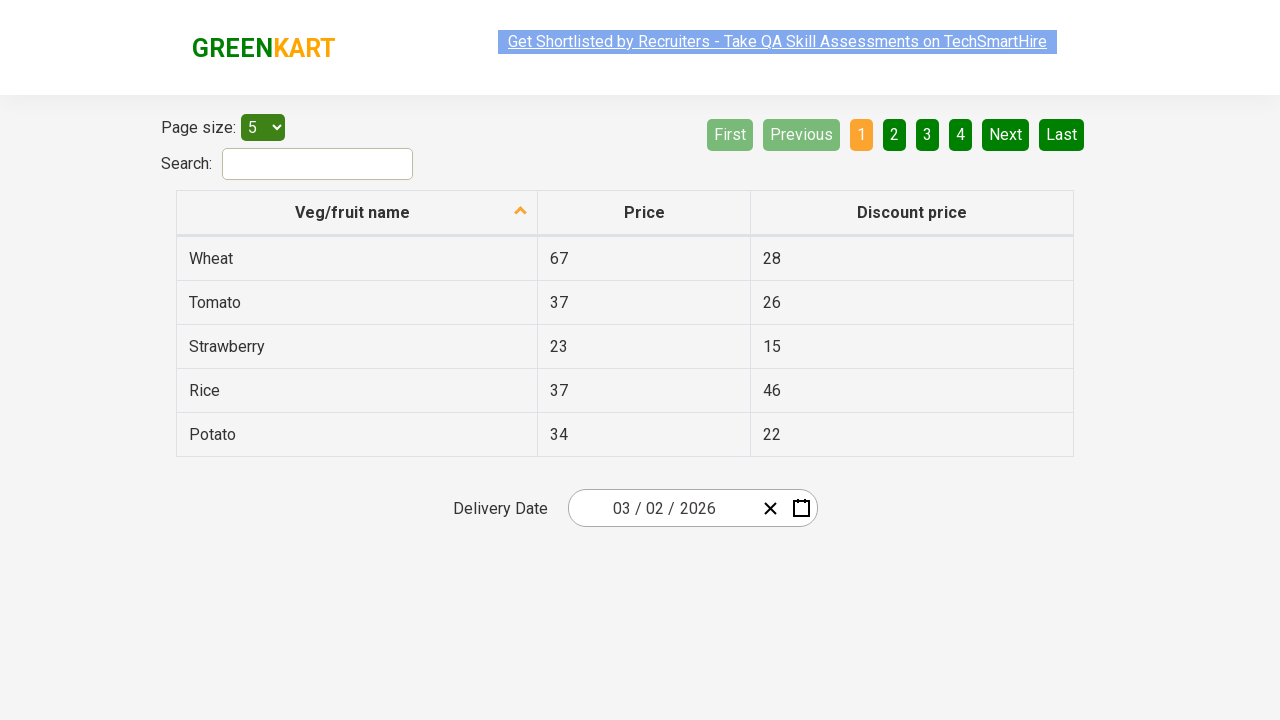

Clicked first column header to initiate sorting at (357, 213) on xpath=//tr//th[1]
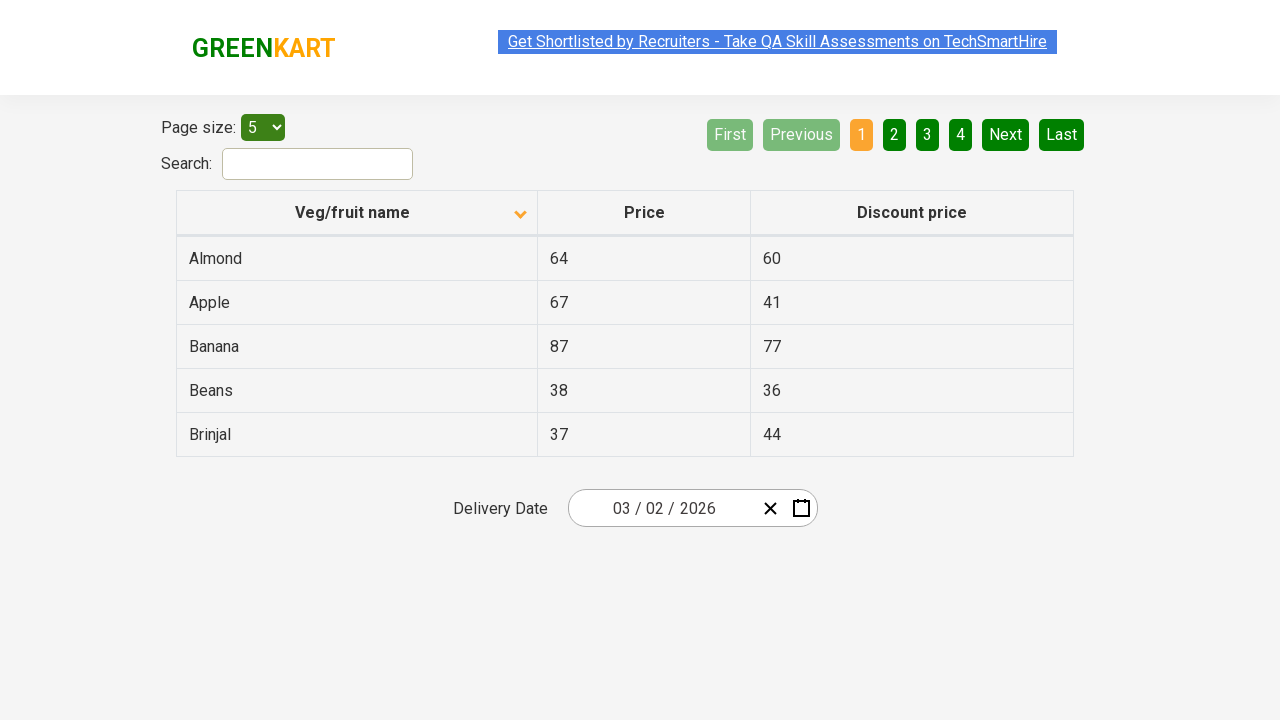

Waited for table to load after sorting
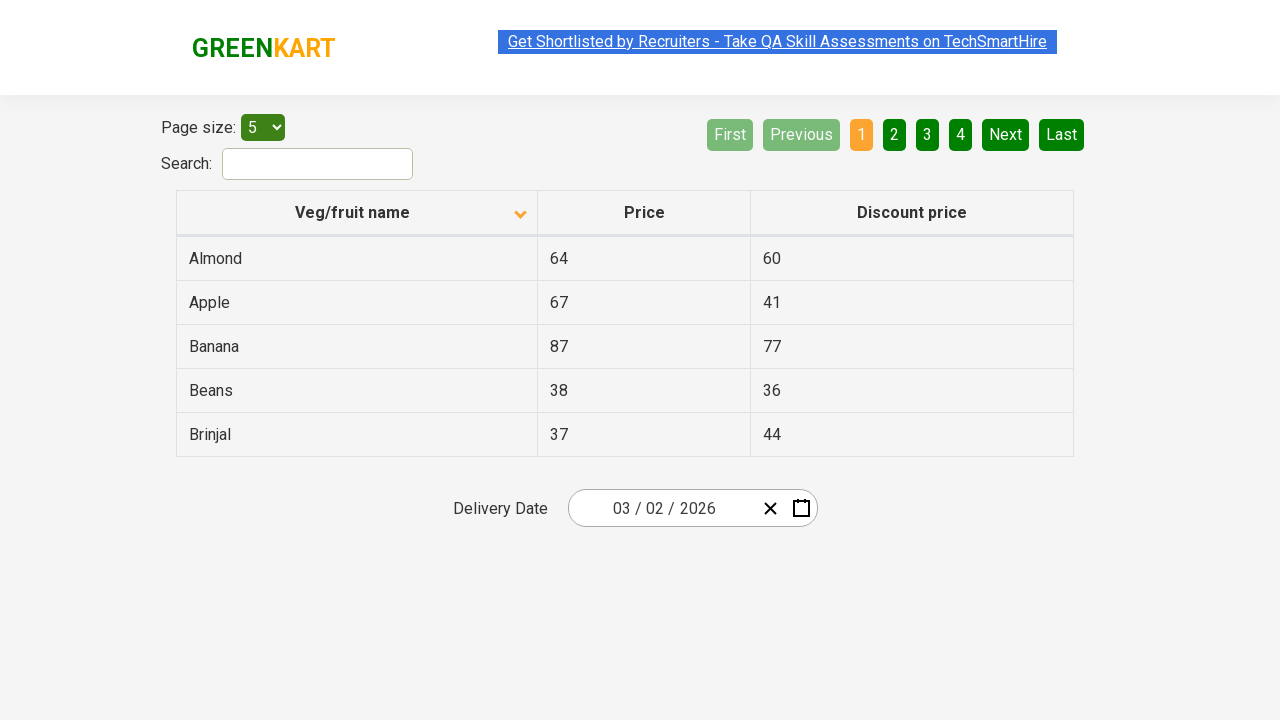

Retrieved all elements from first column
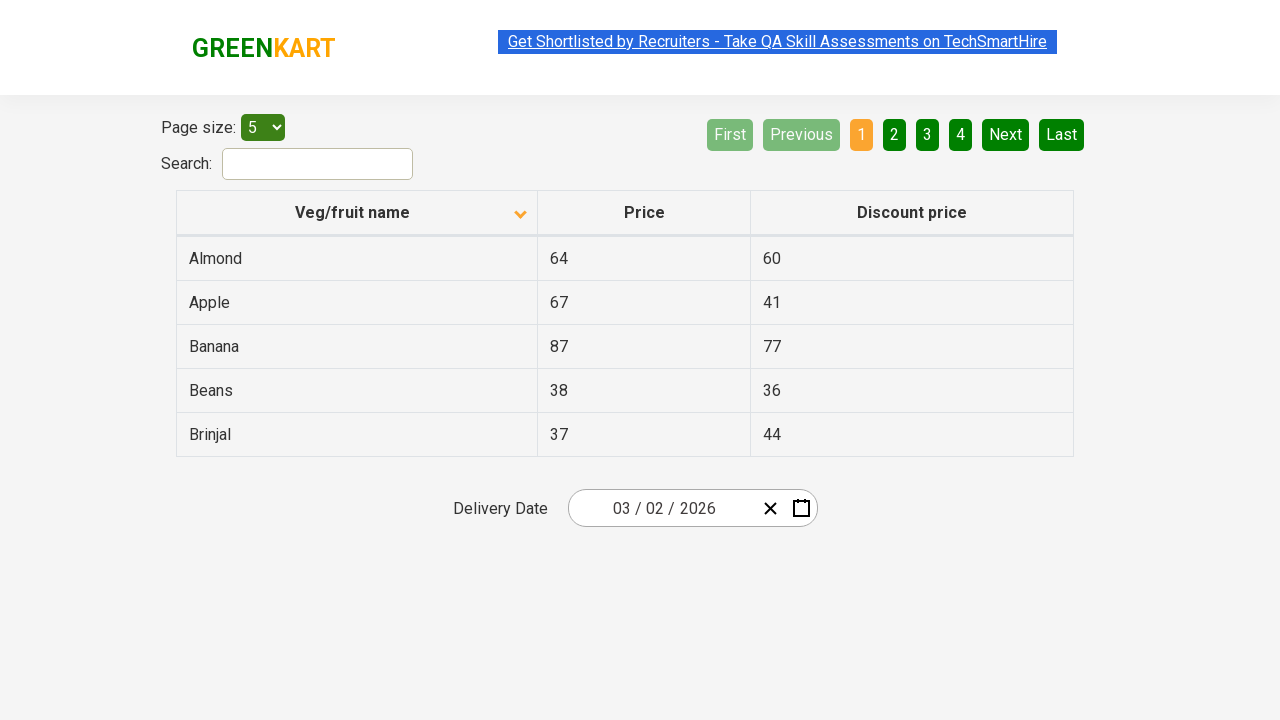

Extracted text content from all first column elements
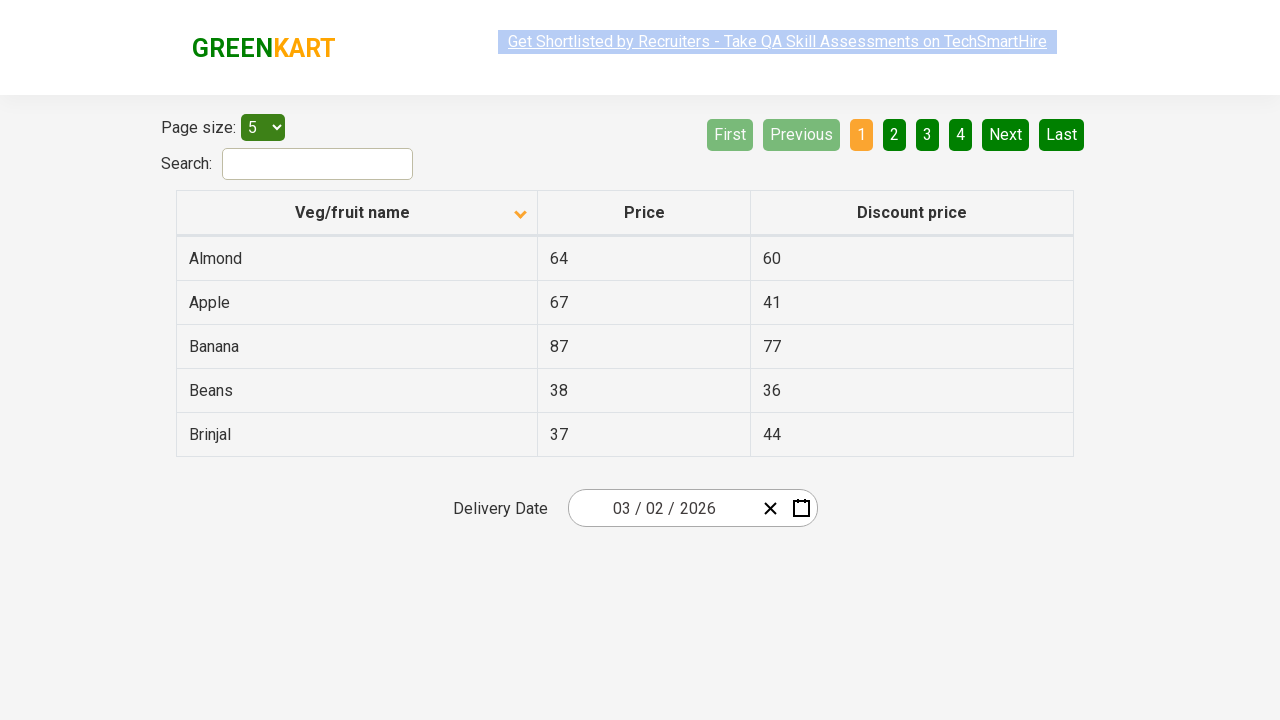

Generated alphabetically sorted reference list
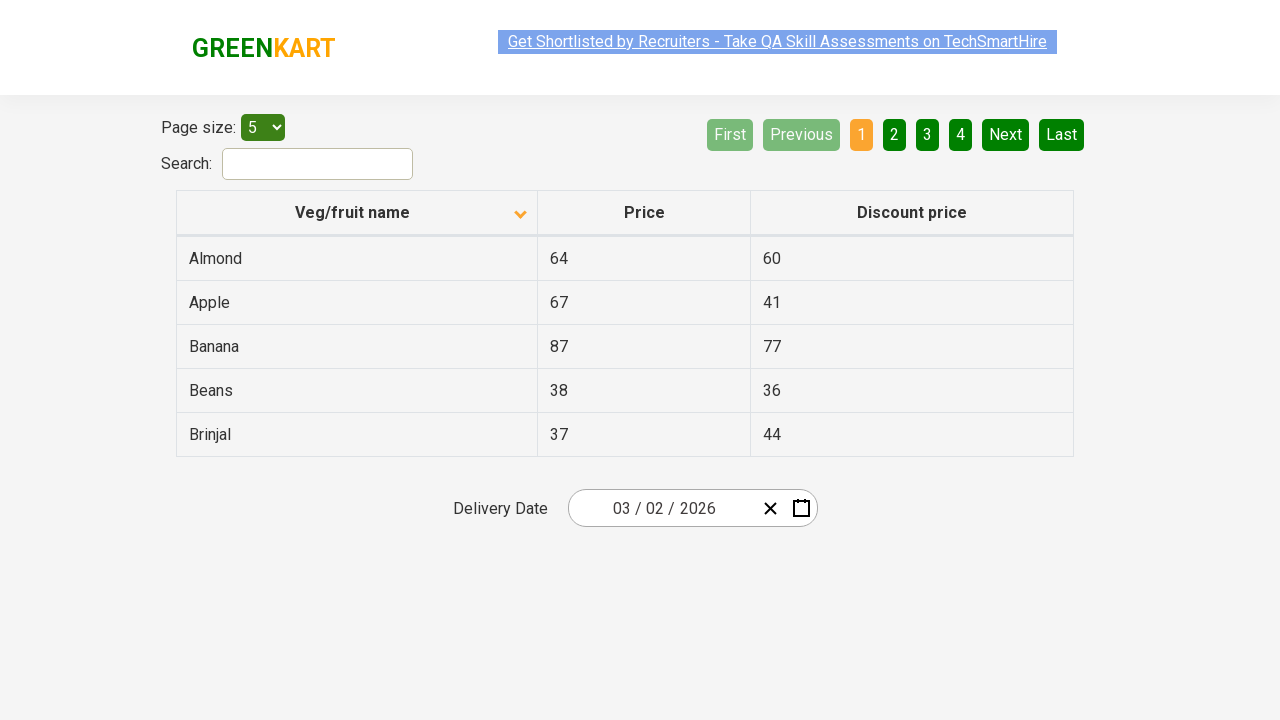

Verified that table data is sorted alphabetically
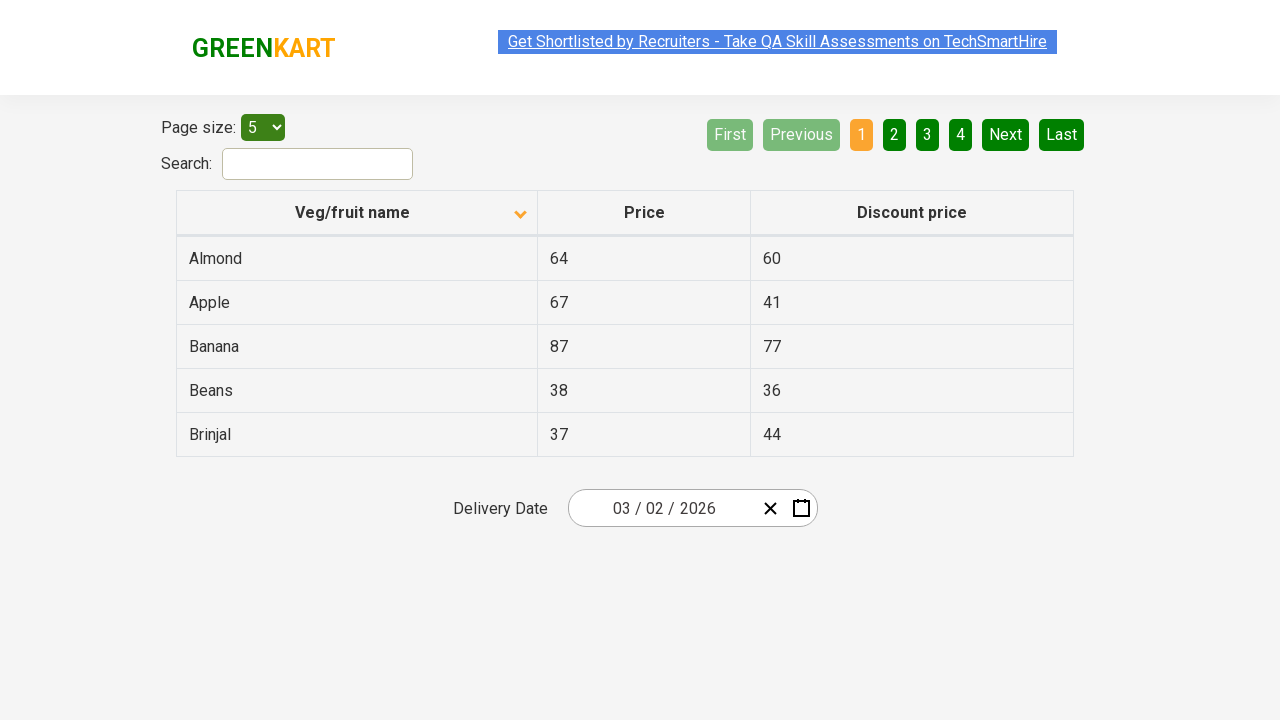

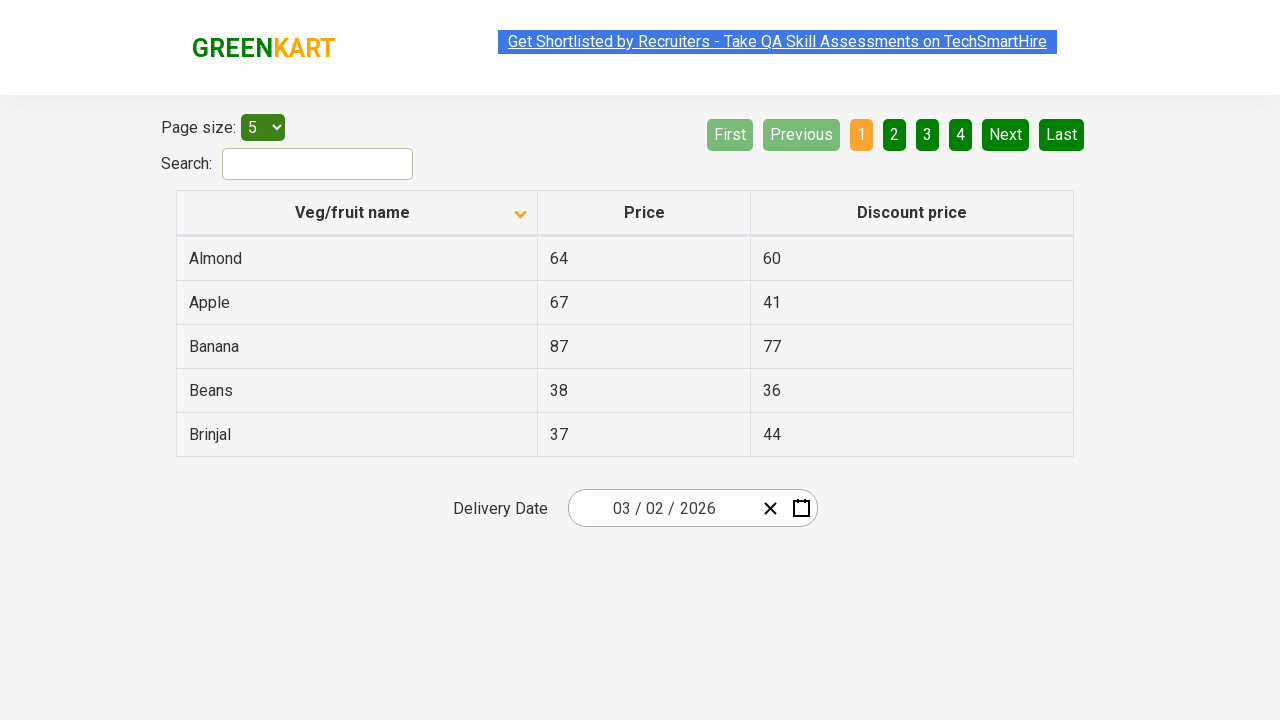